Tests that new todo items are appended to the bottom of the list and the counter displays correctly

Starting URL: https://demo.playwright.dev/todomvc

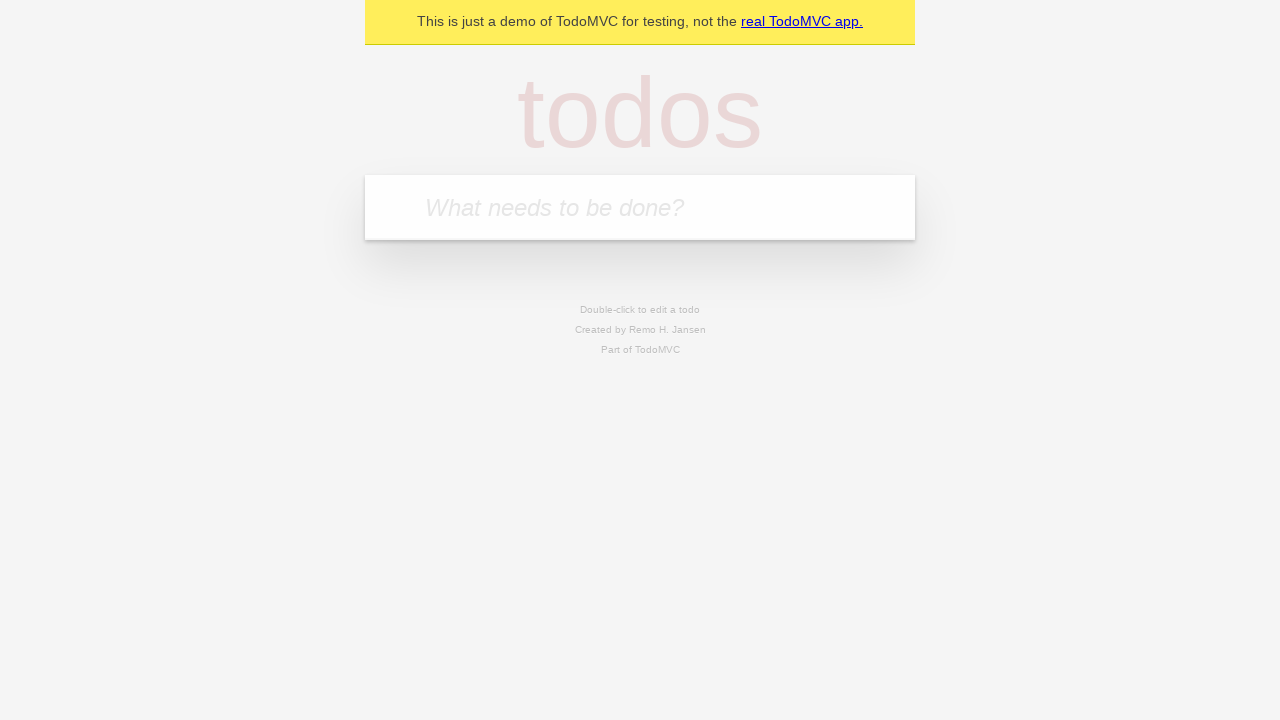

Filled input field with first todo item 'buy some cheese' on internal:attr=[placeholder="What needs to be done?"i]
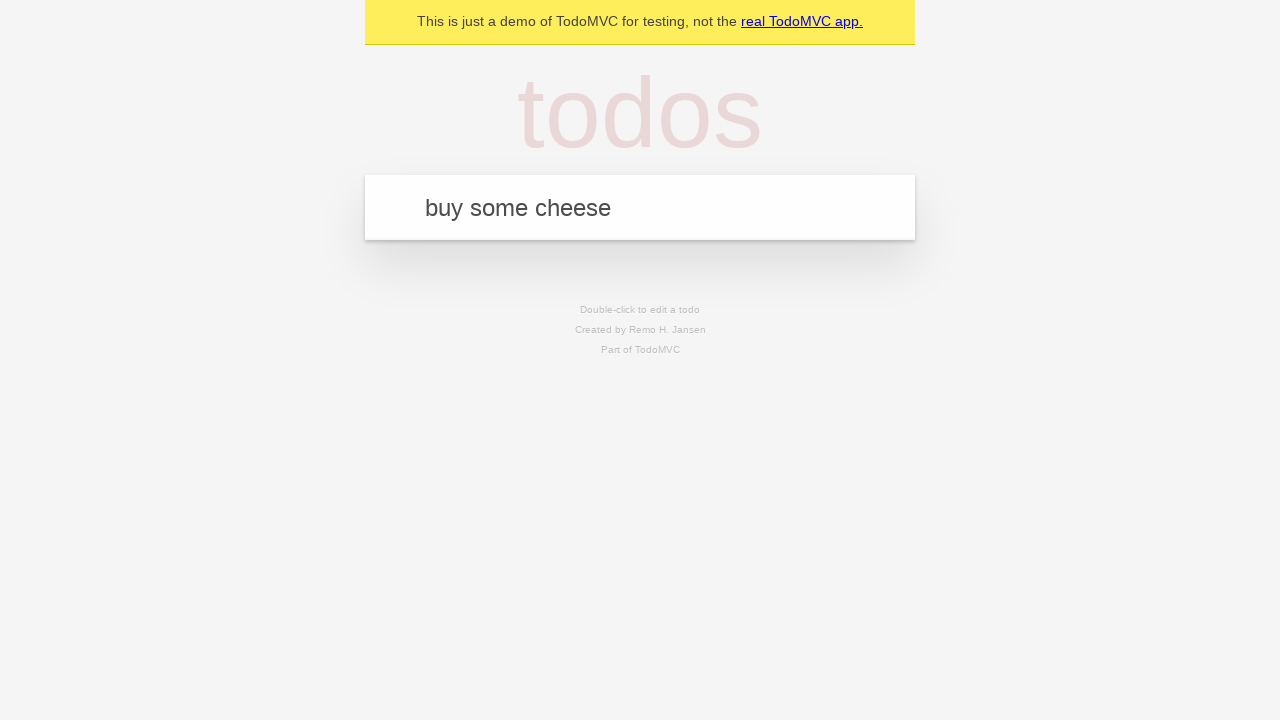

Pressed Enter to add first todo item on internal:attr=[placeholder="What needs to be done?"i]
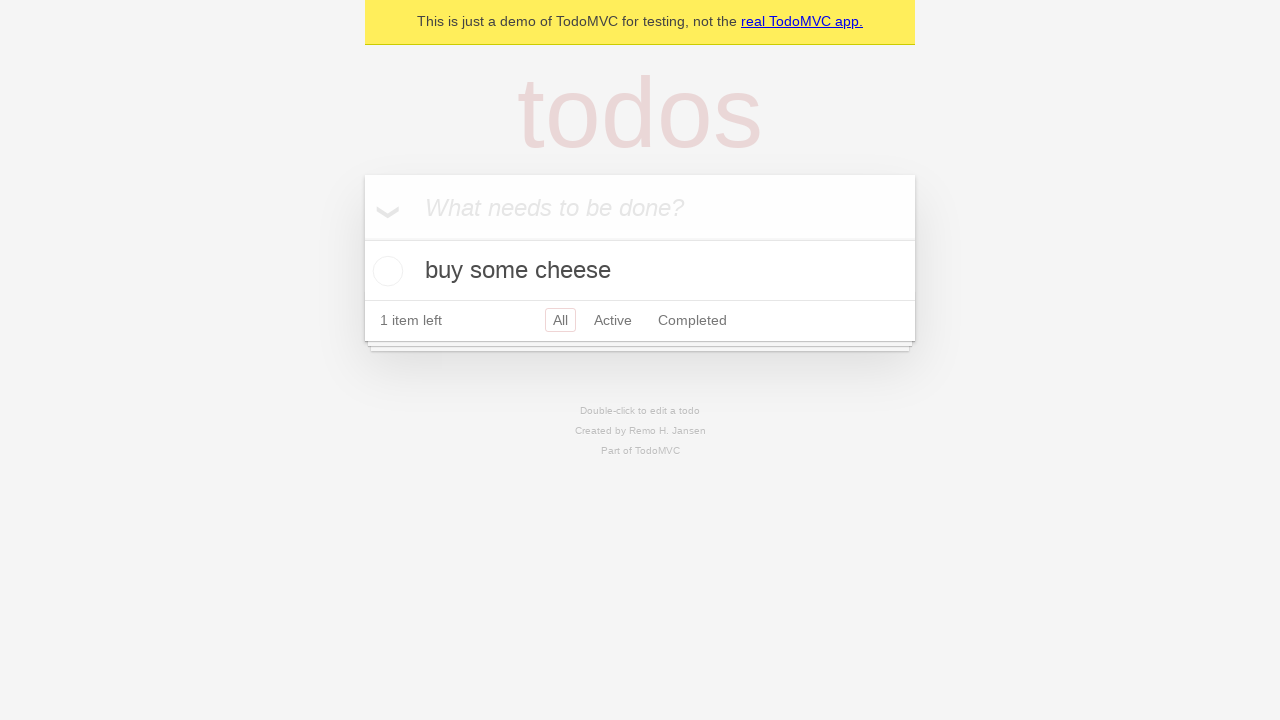

Filled input field with second todo item 'feed the cat' on internal:attr=[placeholder="What needs to be done?"i]
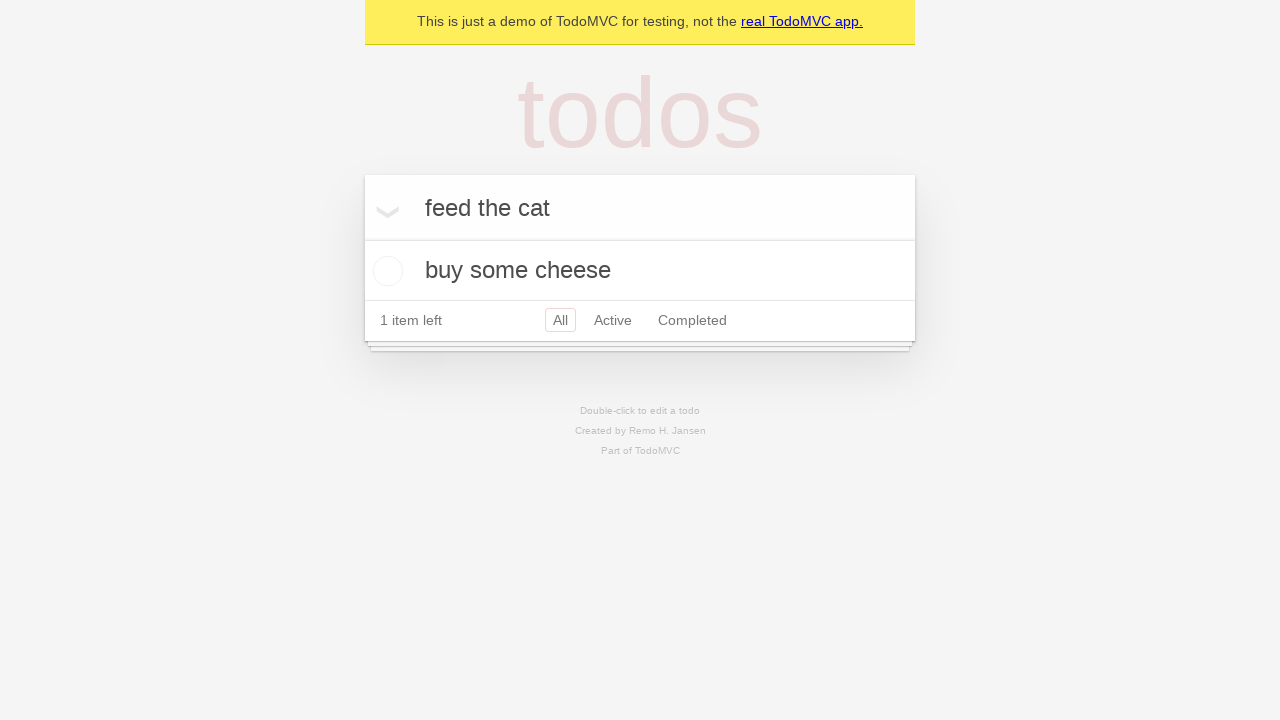

Pressed Enter to add second todo item on internal:attr=[placeholder="What needs to be done?"i]
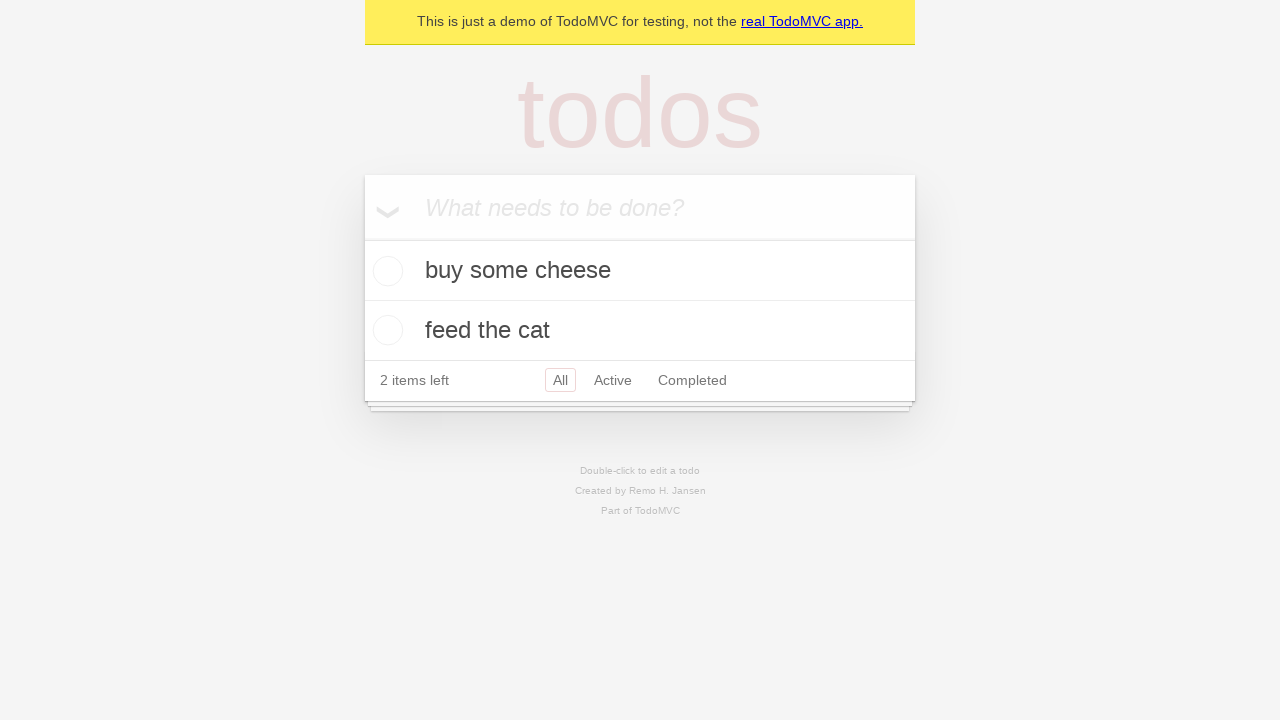

Filled input field with third todo item 'book a doctors appointment' on internal:attr=[placeholder="What needs to be done?"i]
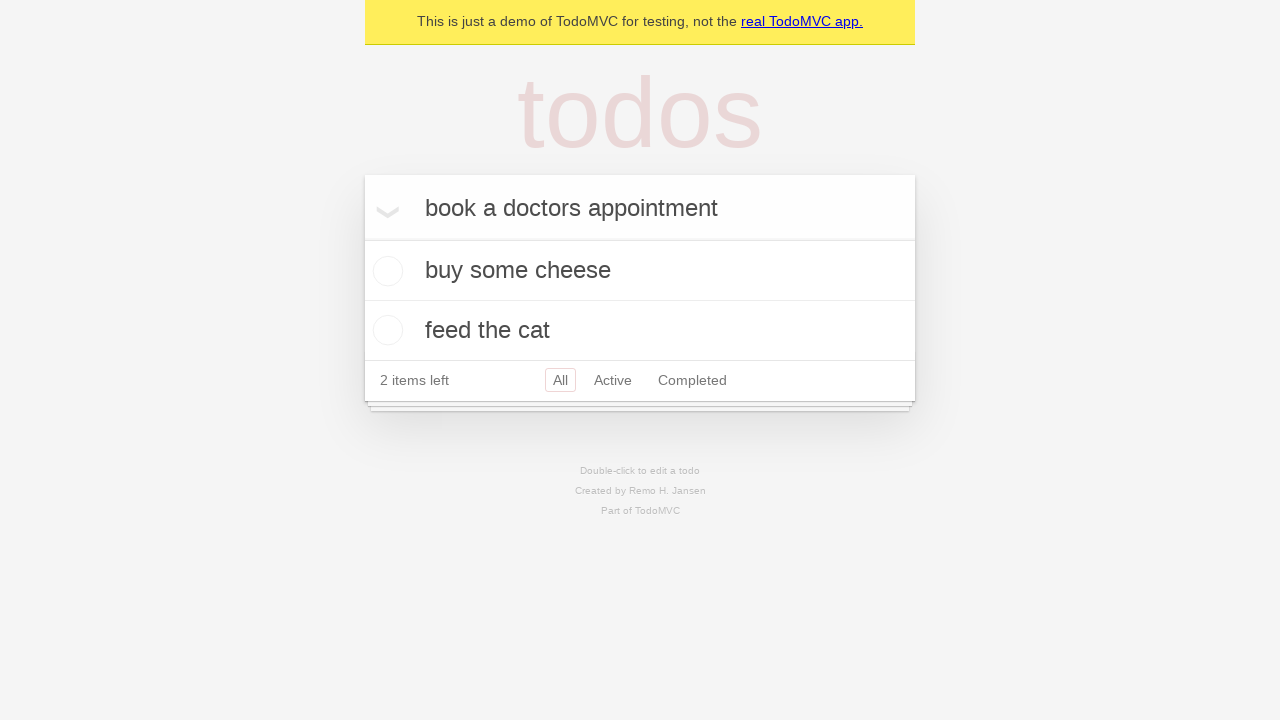

Pressed Enter to add third todo item on internal:attr=[placeholder="What needs to be done?"i]
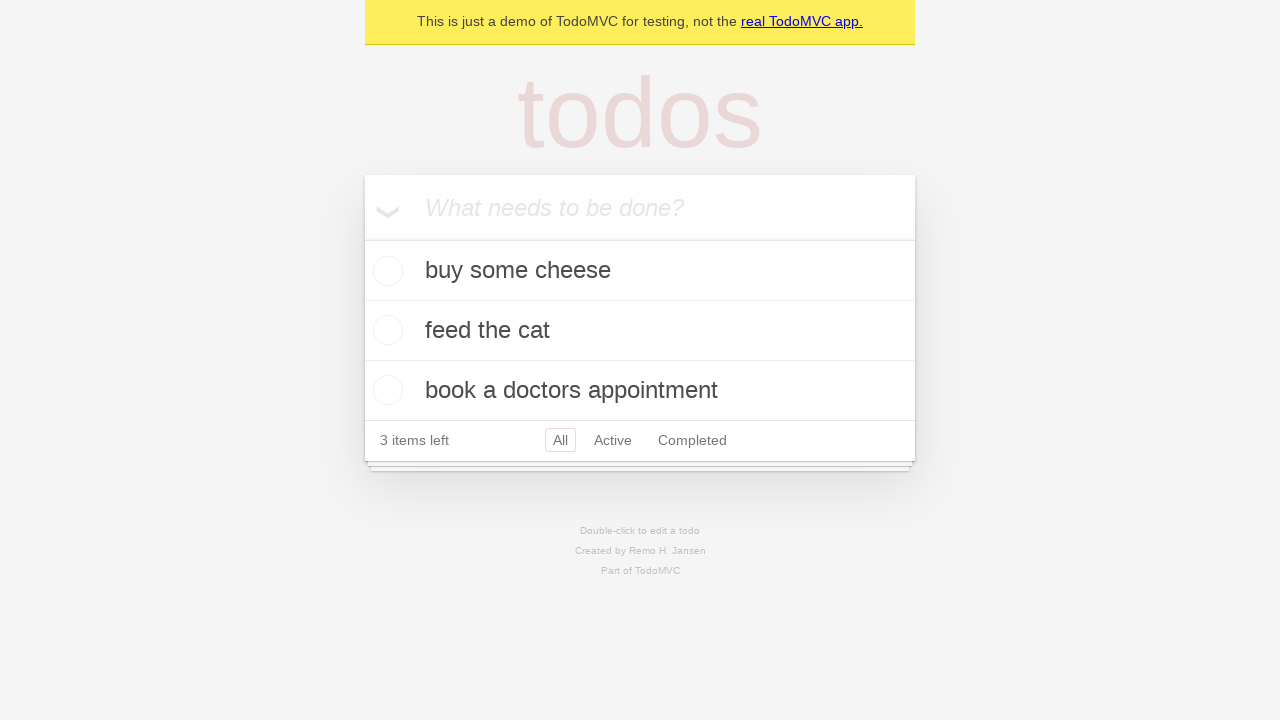

Verified all 3 todo items were added by checking '3 items left' counter
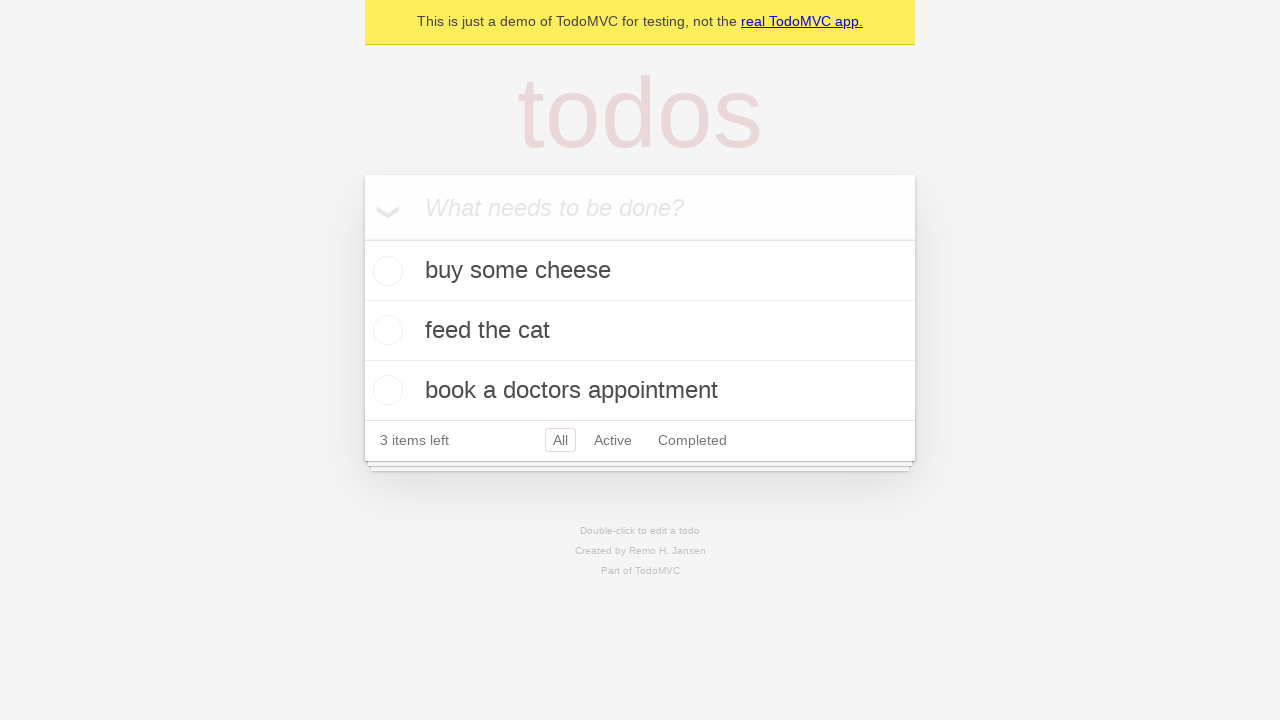

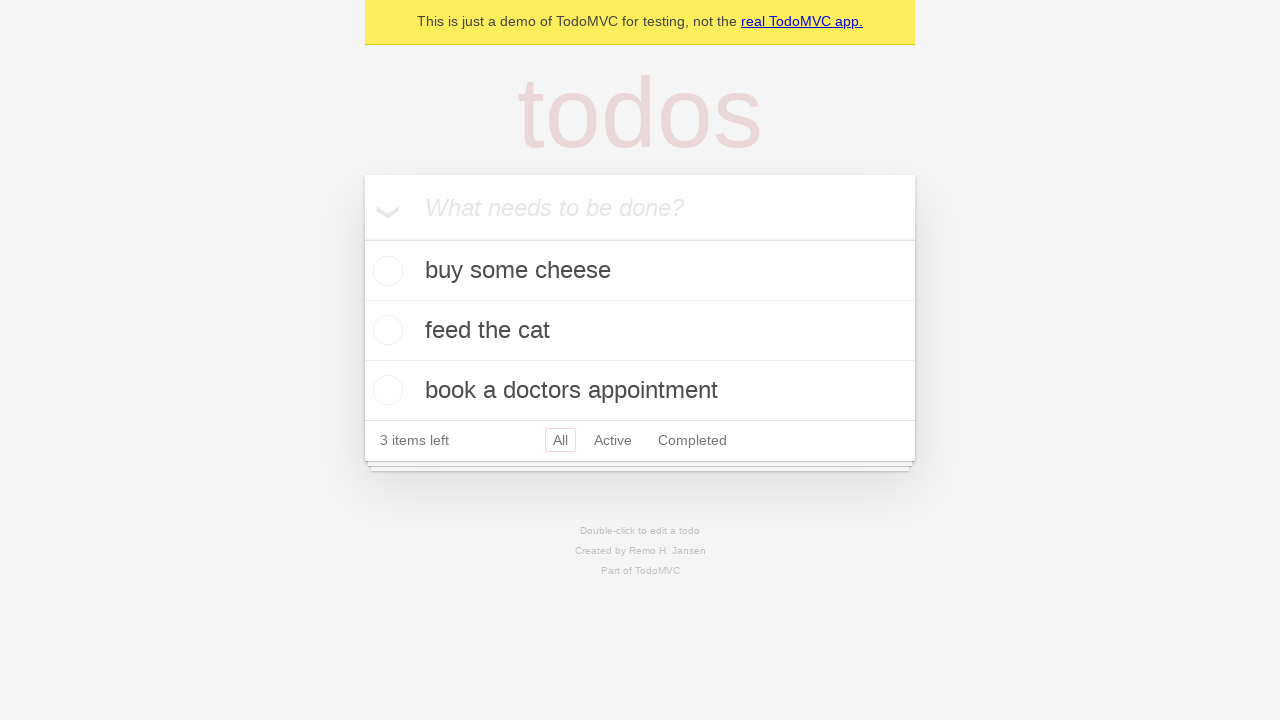